Tests three types of button interactions on DemoQA: single click, right click (context click), and double click, verifying success messages appear after each action.

Starting URL: https://demoqa.com/buttons

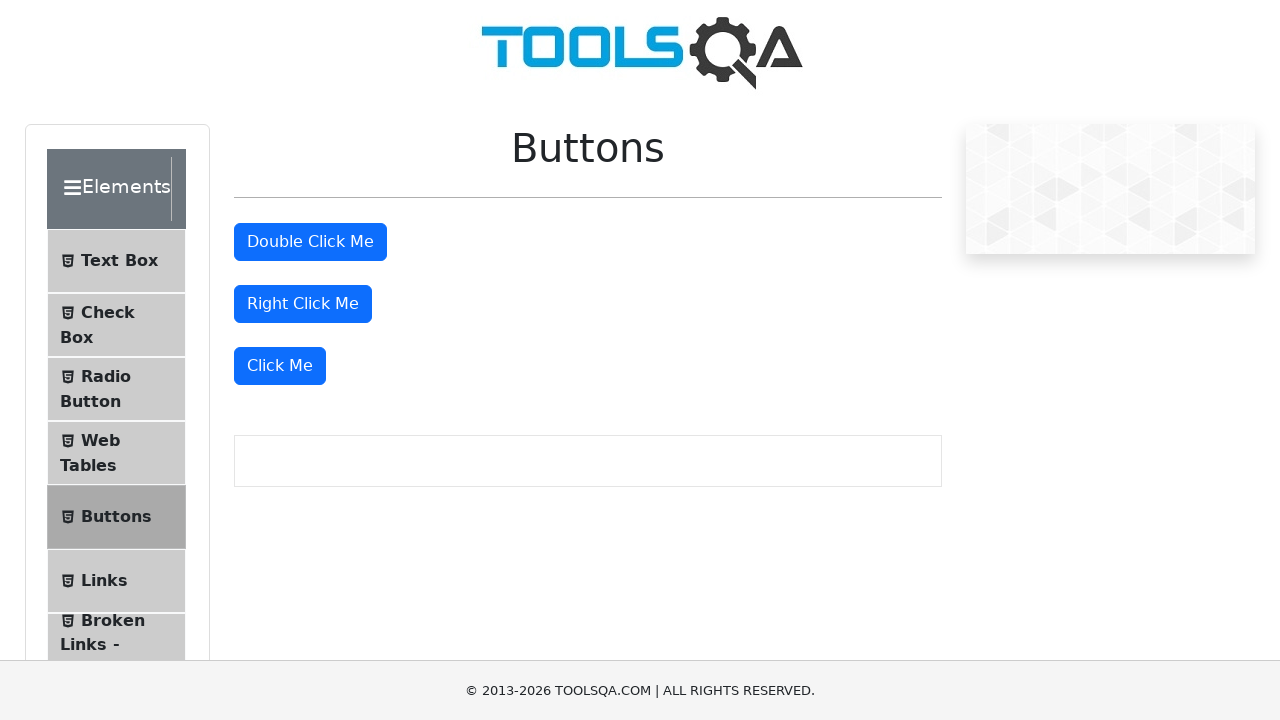

Clicked 'Click Me' button for single click test at (280, 366) on xpath=//button[text()='Click Me']
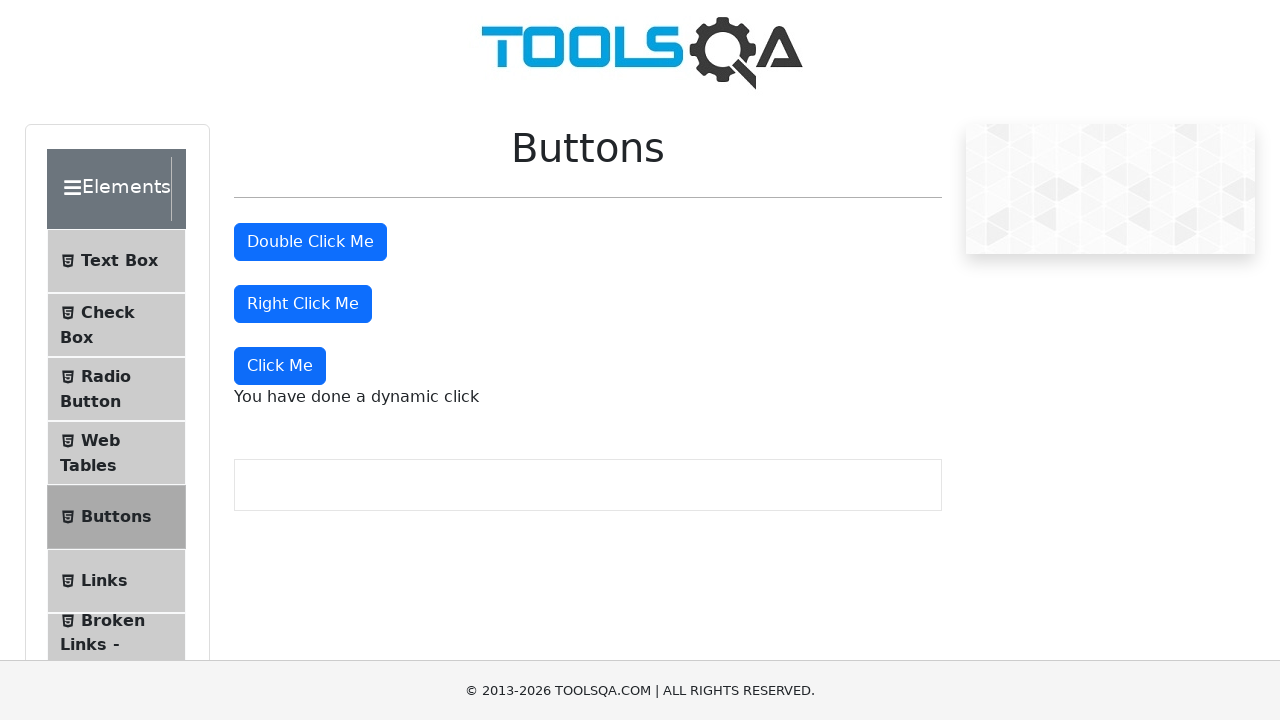

Waited for single click success message to appear
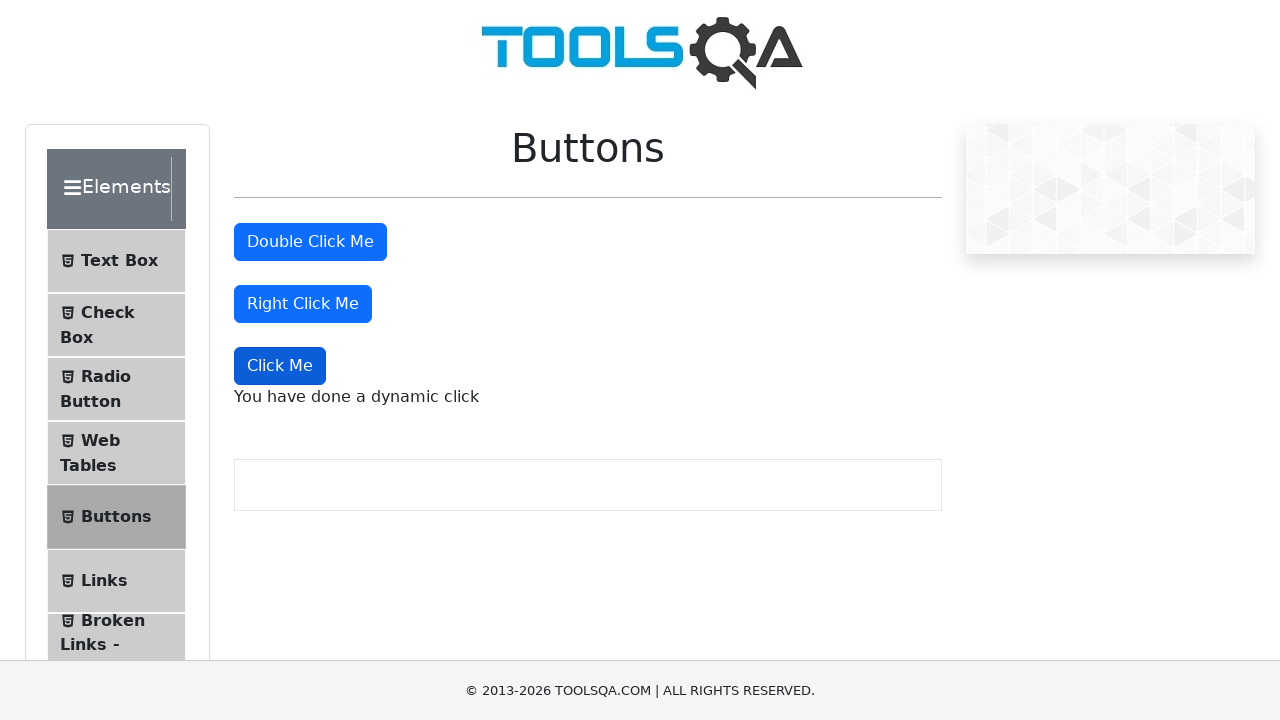

Verified single click success message contains expected text
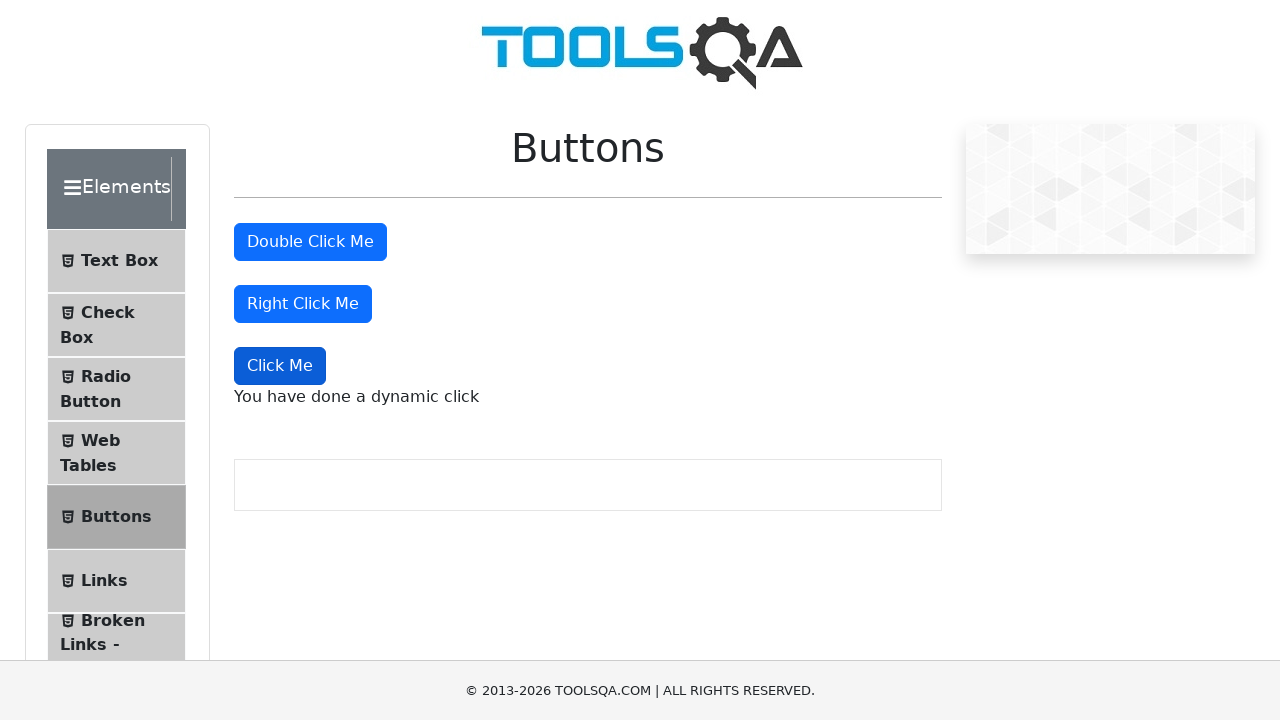

Performed right click on right click button at (303, 304) on #rightClickBtn
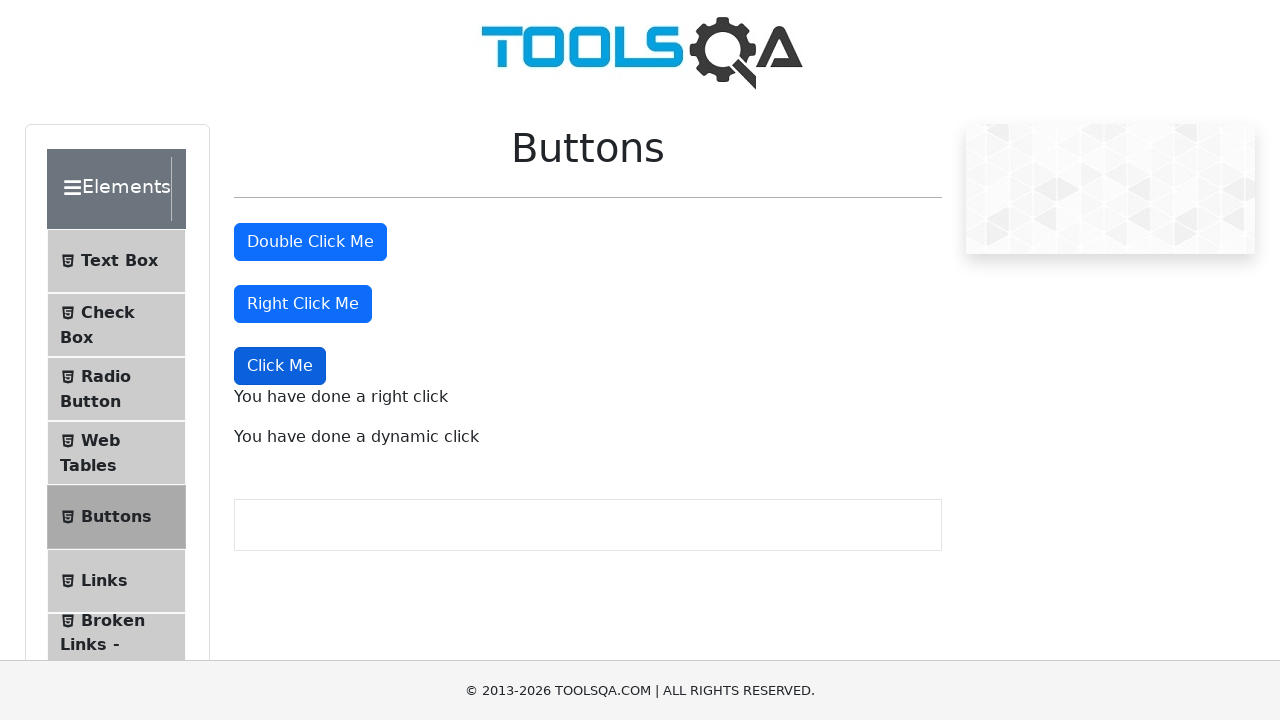

Waited for right click success message to appear
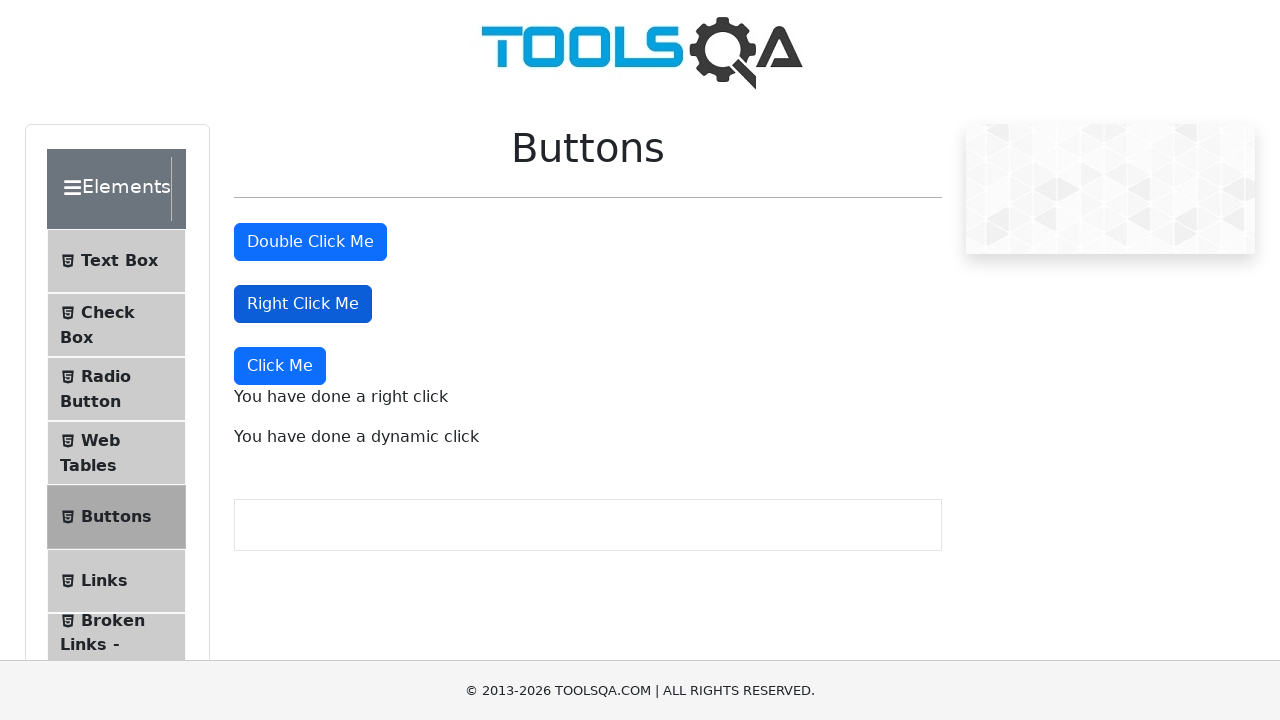

Verified right click success message contains expected text
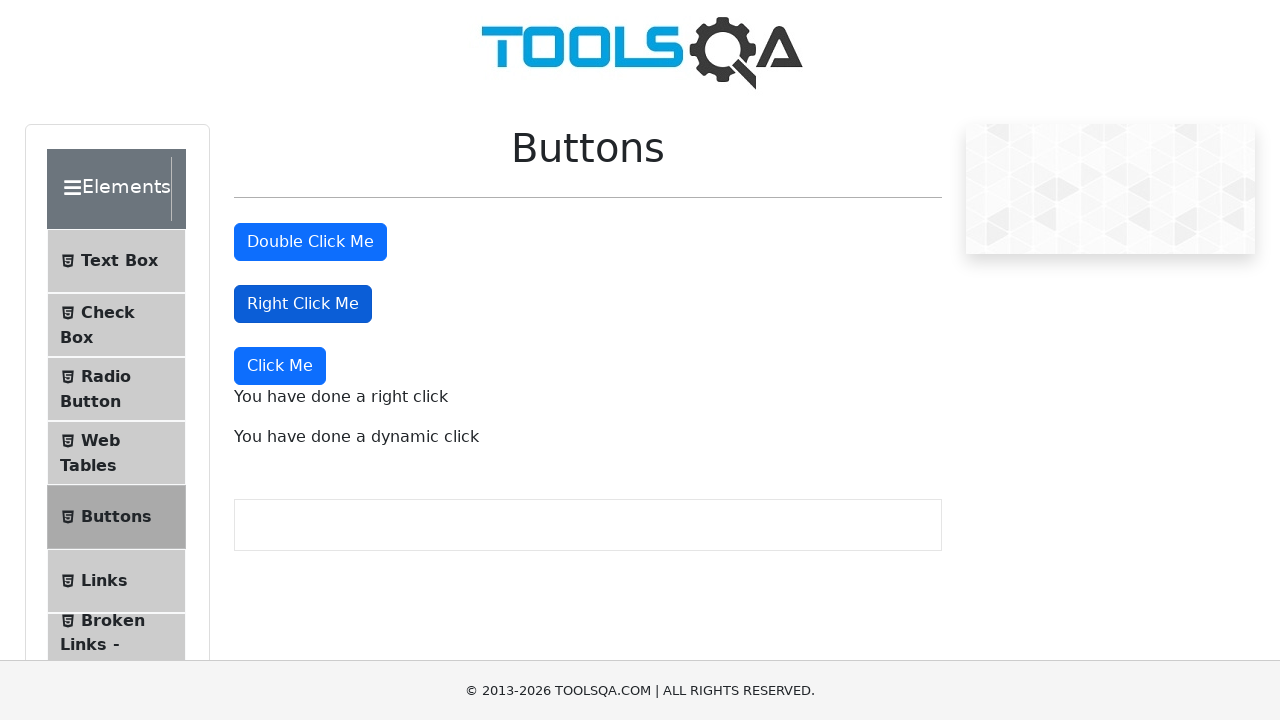

Performed double click on double click button at (310, 242) on #doubleClickBtn
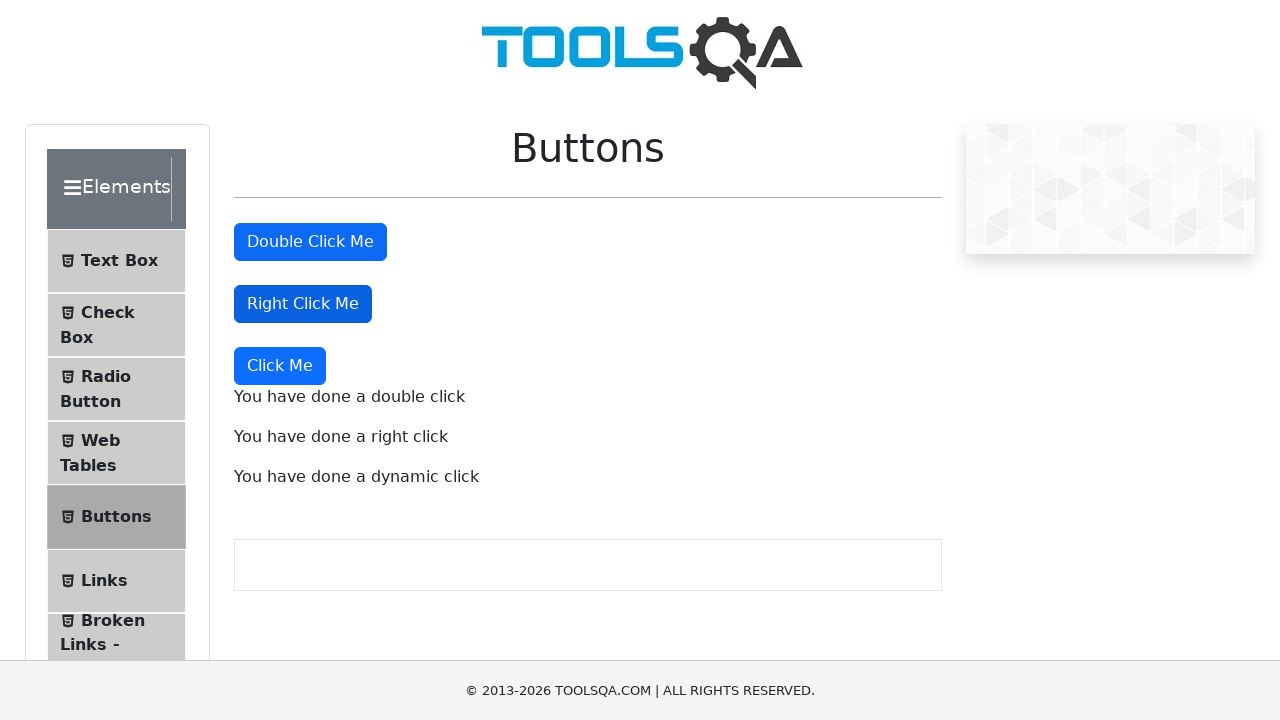

Waited for double click success message to appear
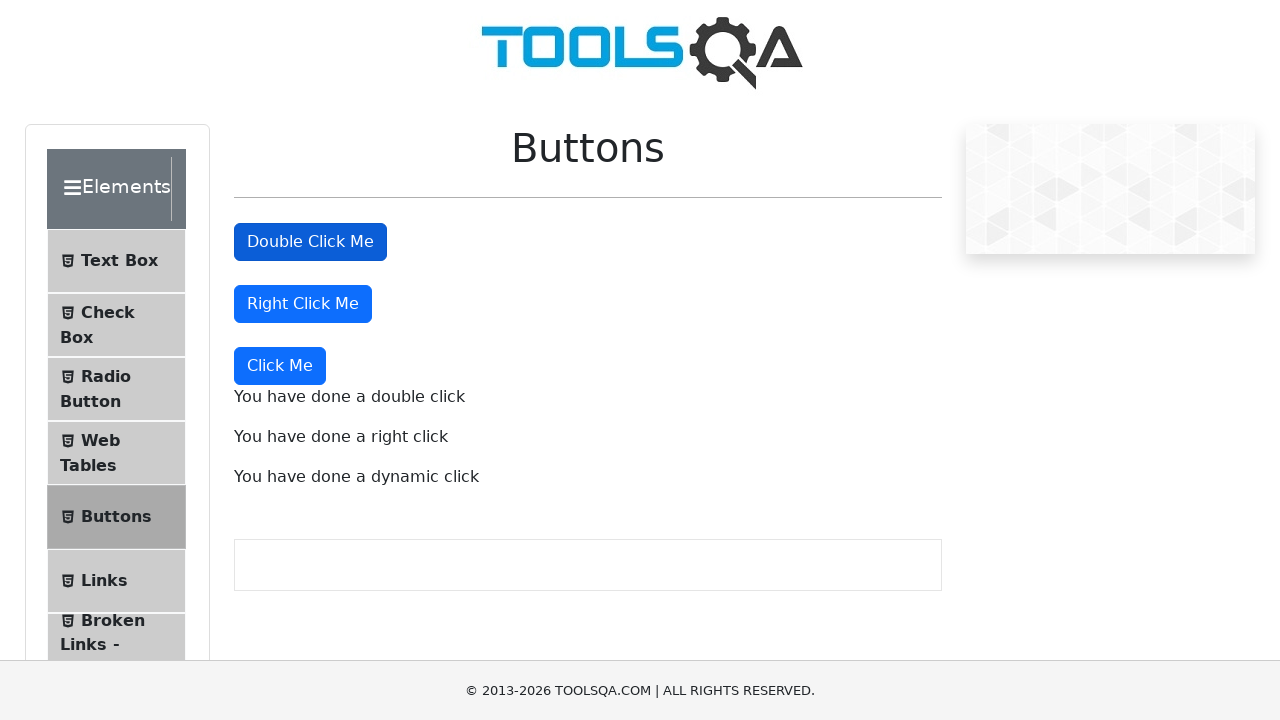

Verified double click success message contains expected text
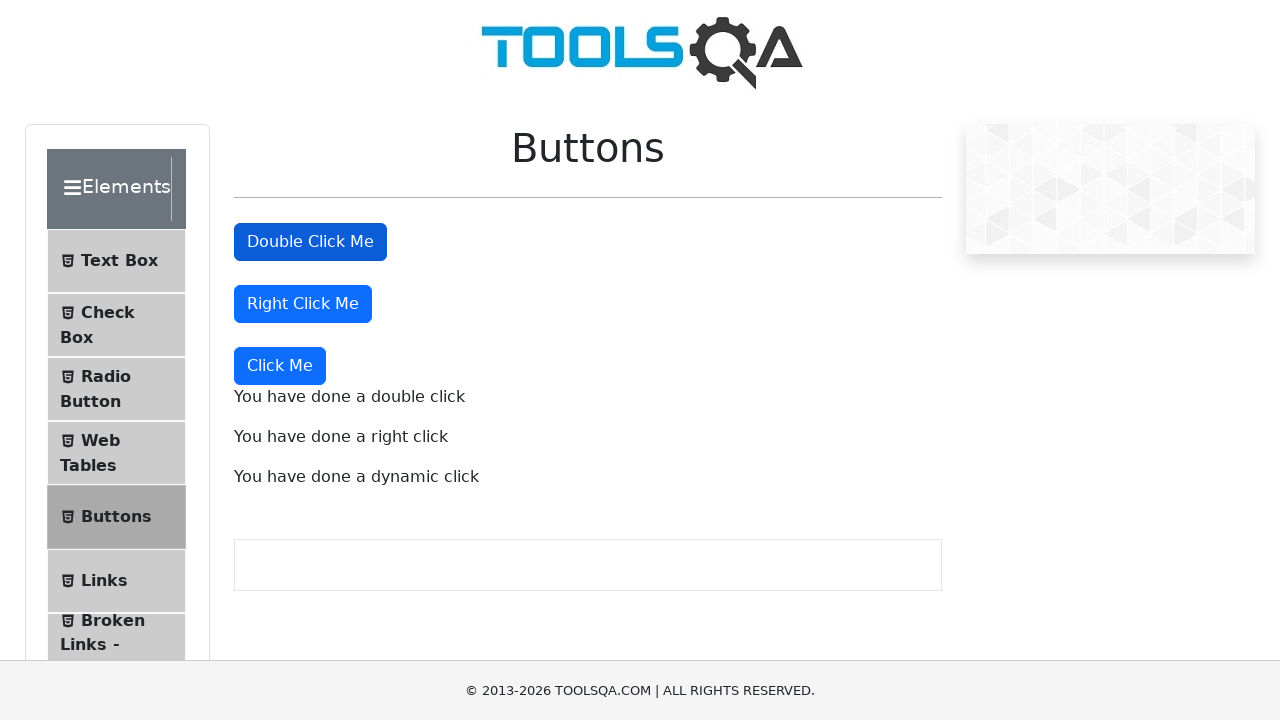

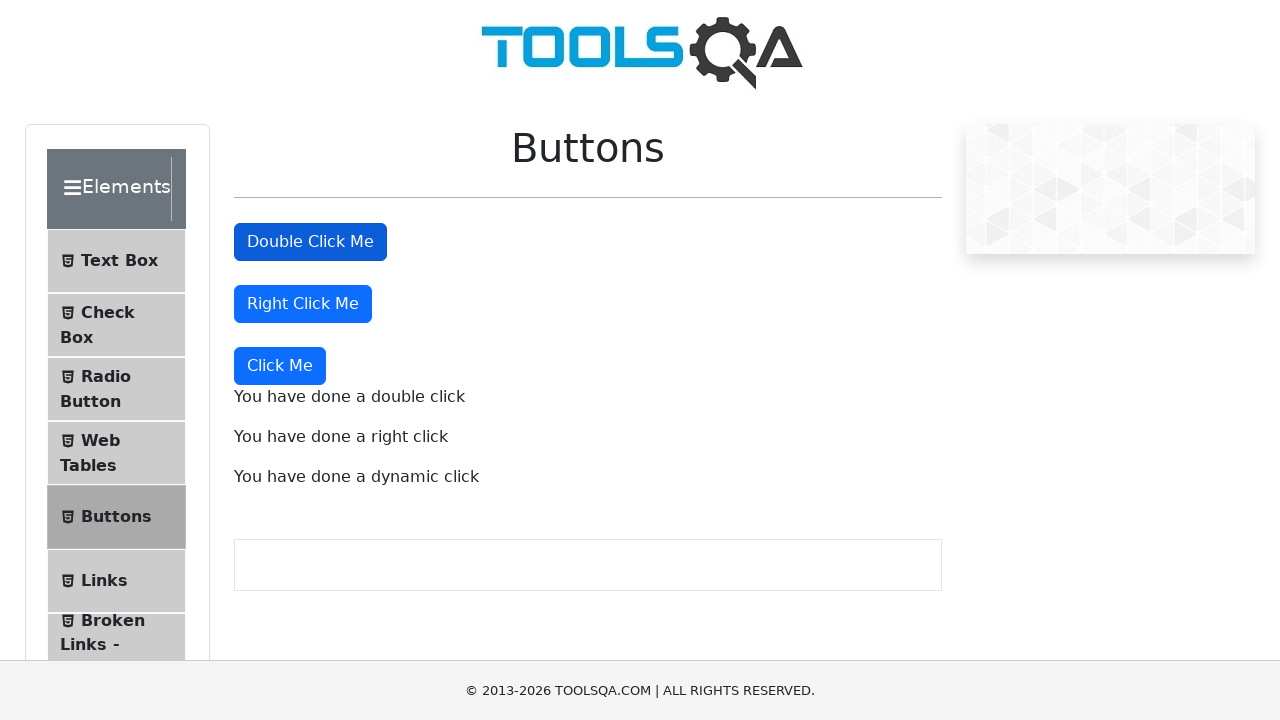